Tests new user registration flow by navigating to sign in page and entering email address to create an account

Starting URL: https://qloapps.coderslab.pl/

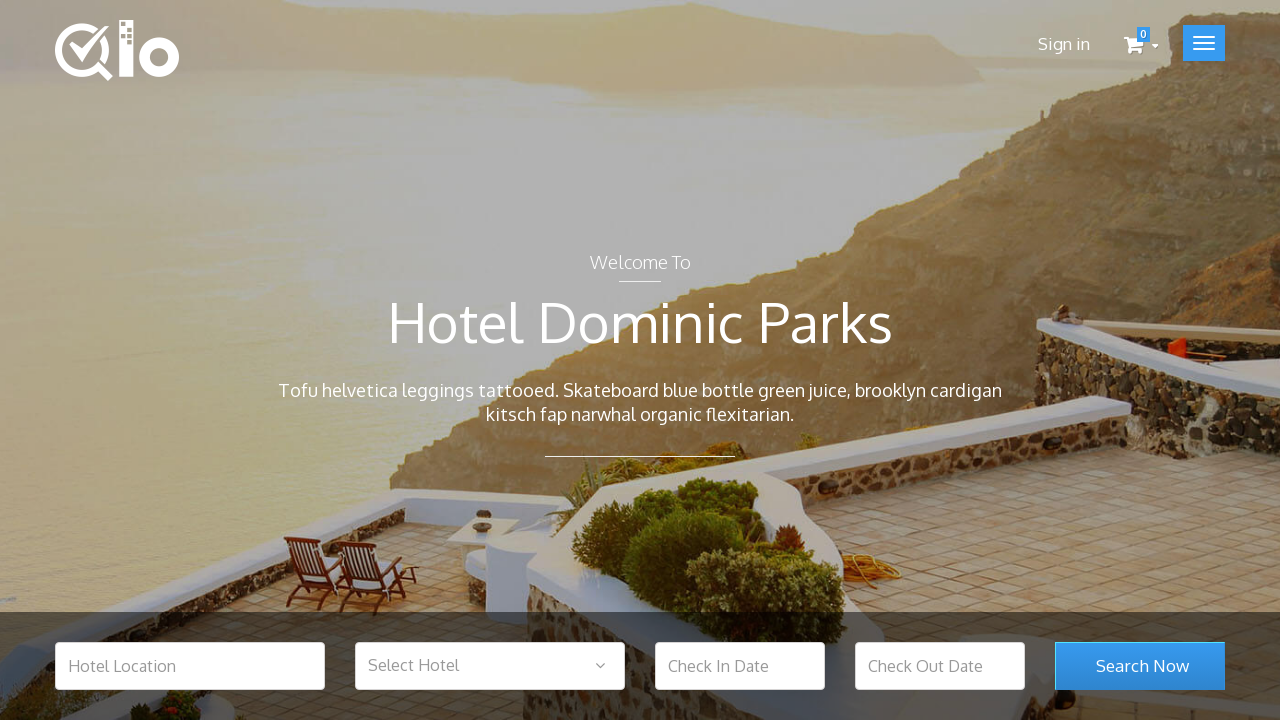

Clicked sign in link in header at (1064, 44) on xpath=//*[@id="header"]/div[3]/div/div/div[7]/ul/li/a
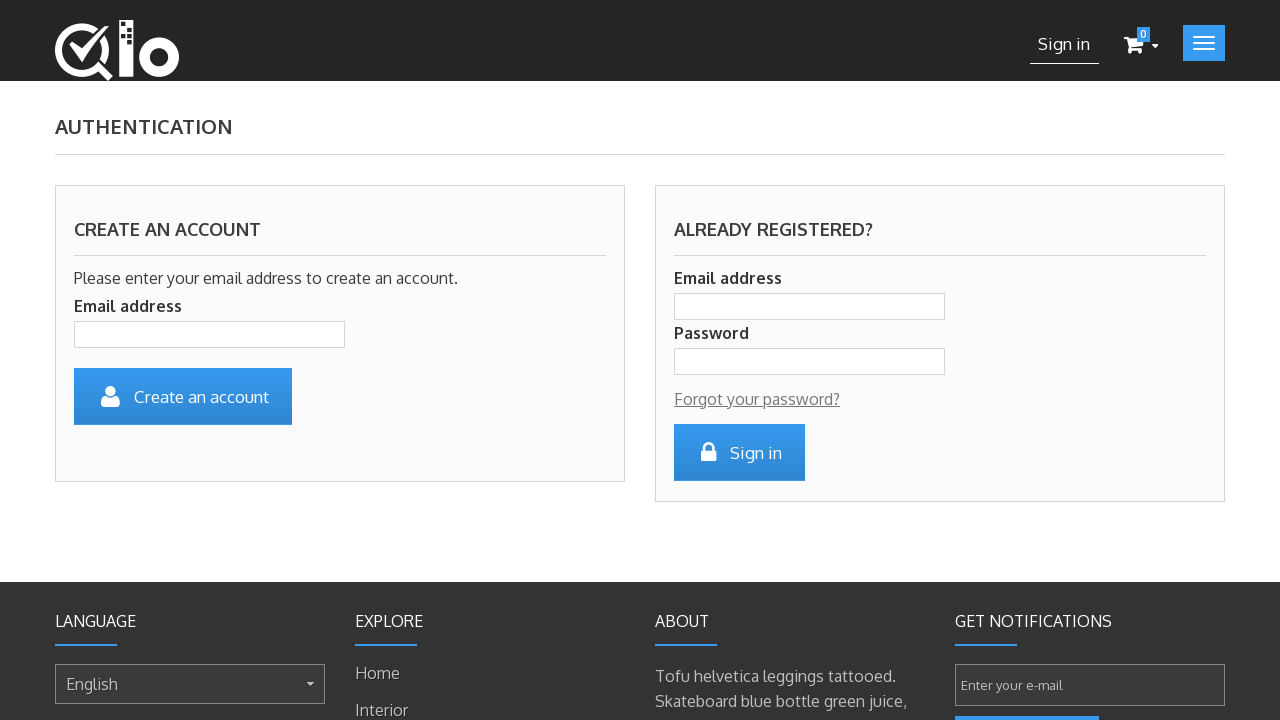

Sign in page loaded with email_create field
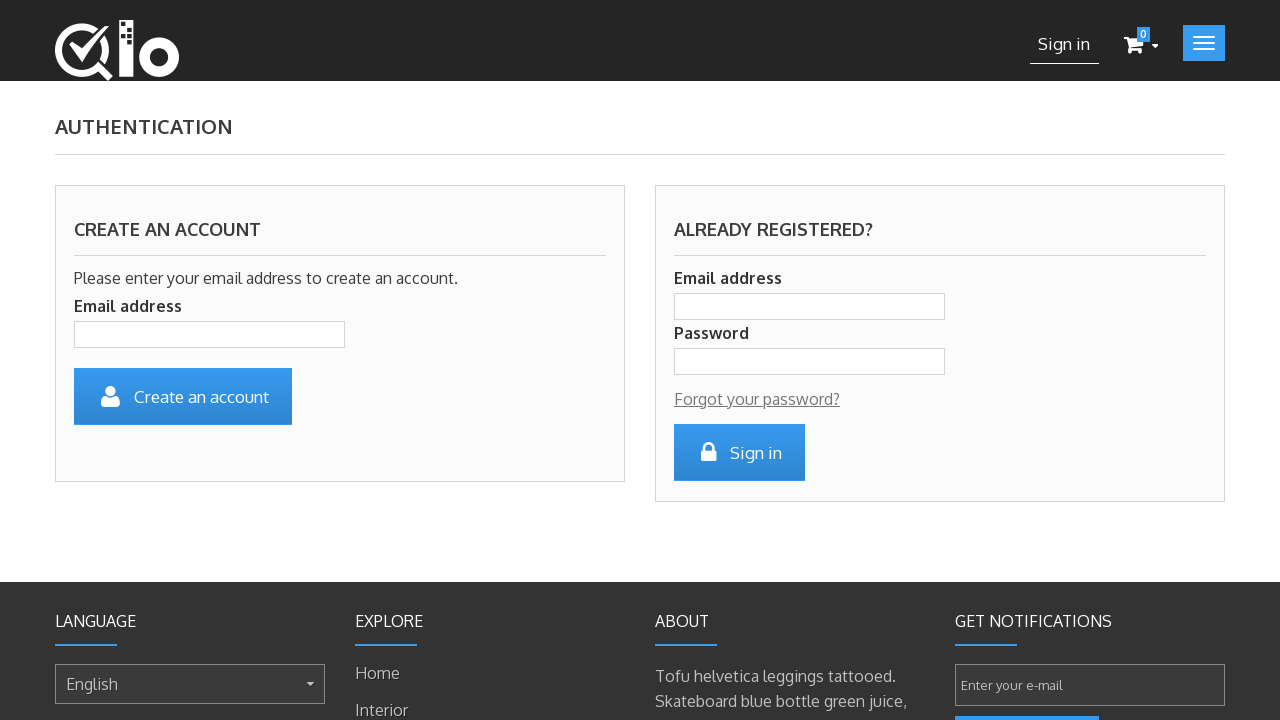

Filled email field with 'testuser.2024@example.com' on #email_create
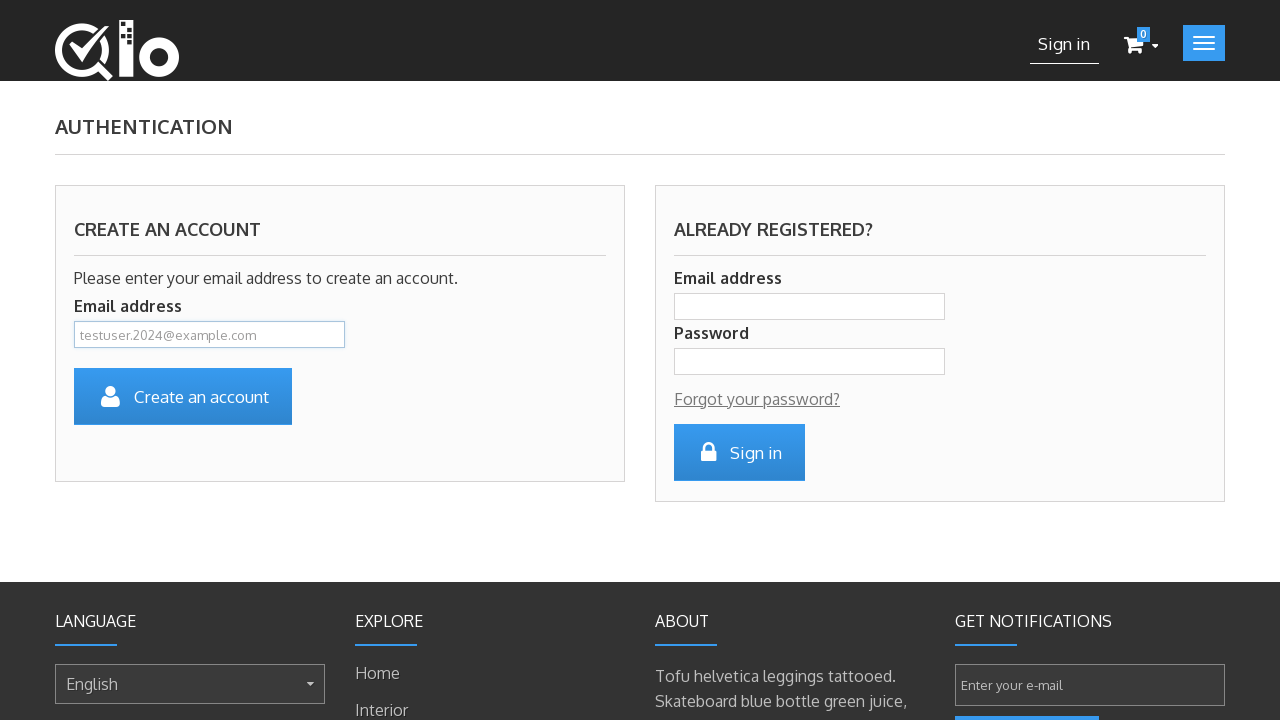

Pressed Enter to submit account creation form on #email_create
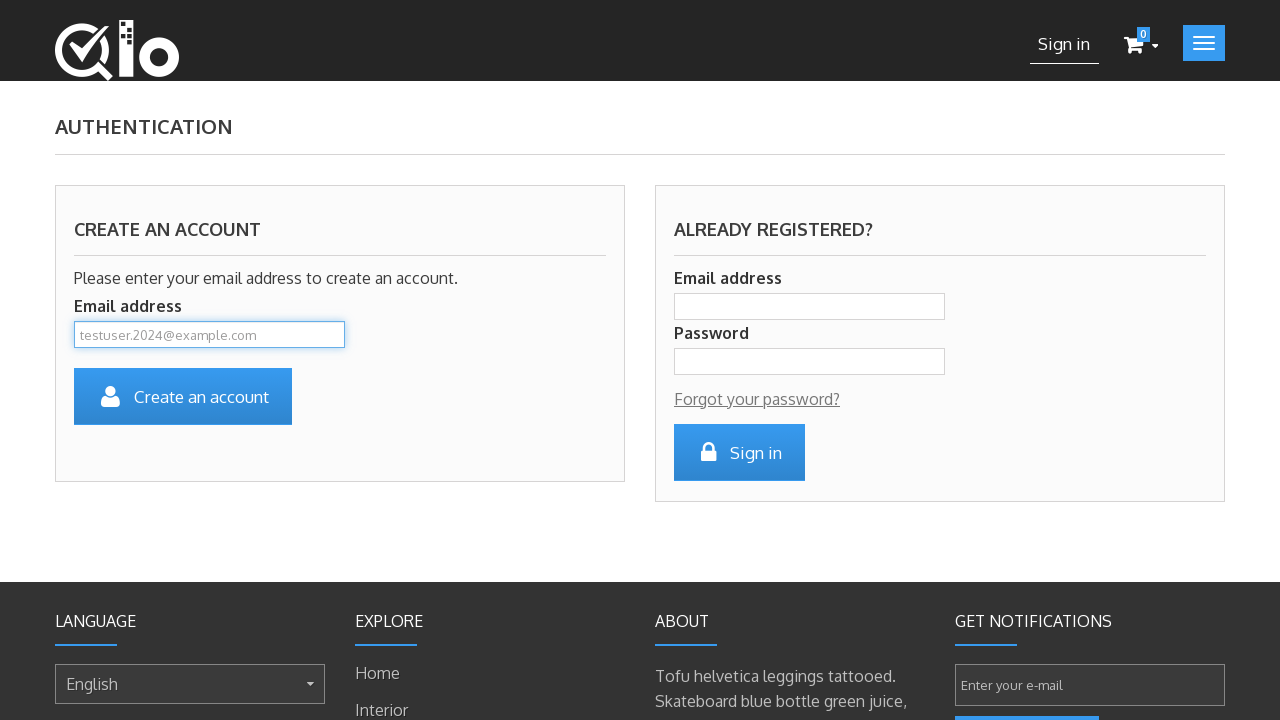

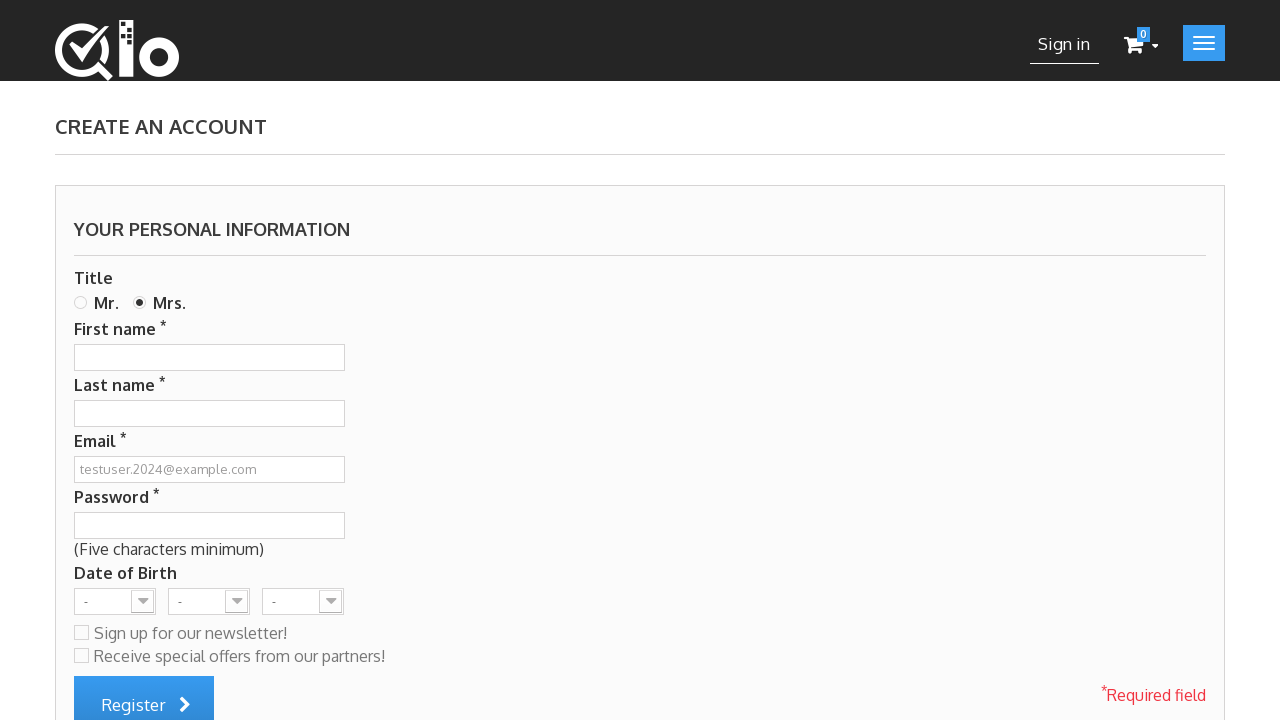